Tests that data persists after page reload

Starting URL: https://demo.playwright.dev/todomvc

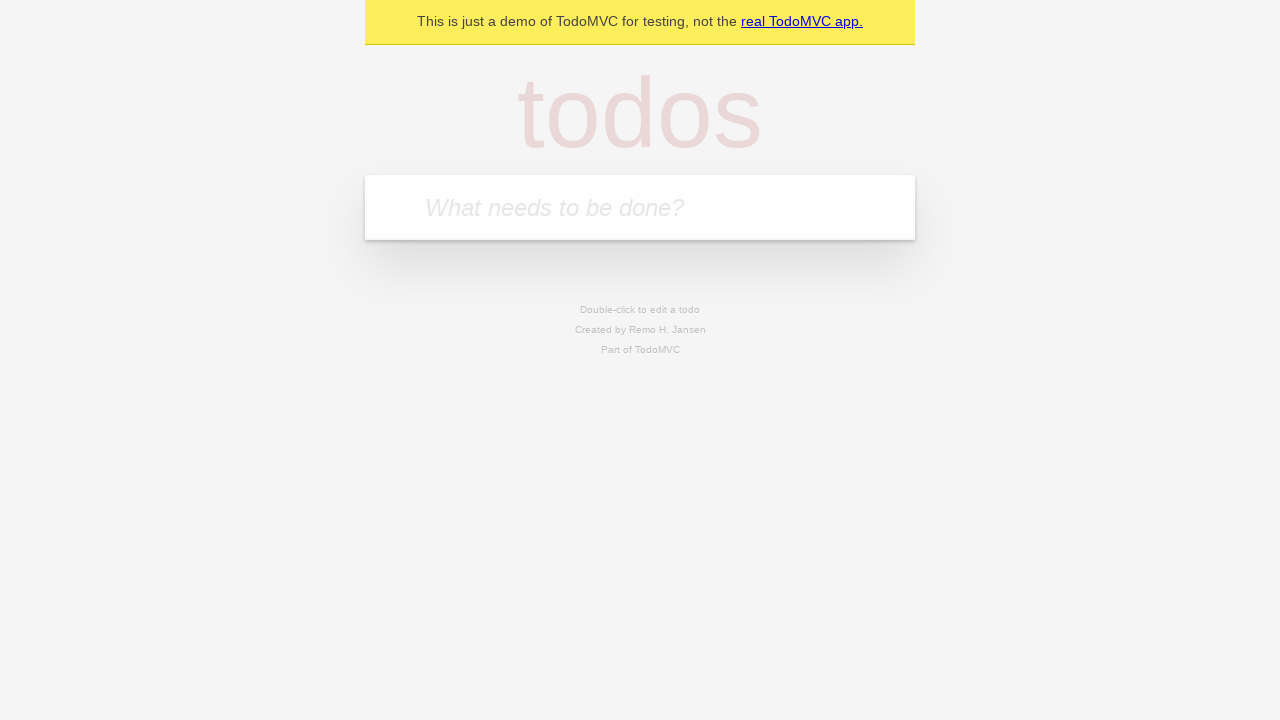

Filled todo input with 'buy some cheese' on internal:attr=[placeholder="What needs to be done?"i]
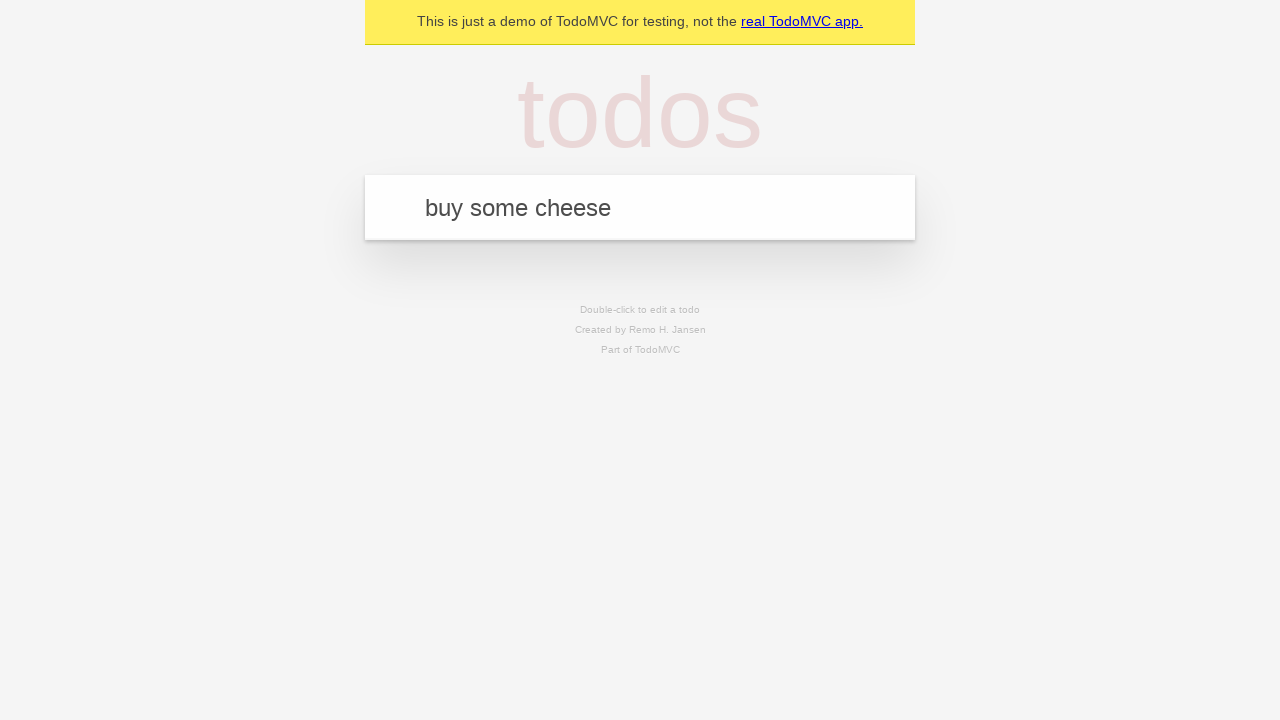

Pressed Enter to create first todo item on internal:attr=[placeholder="What needs to be done?"i]
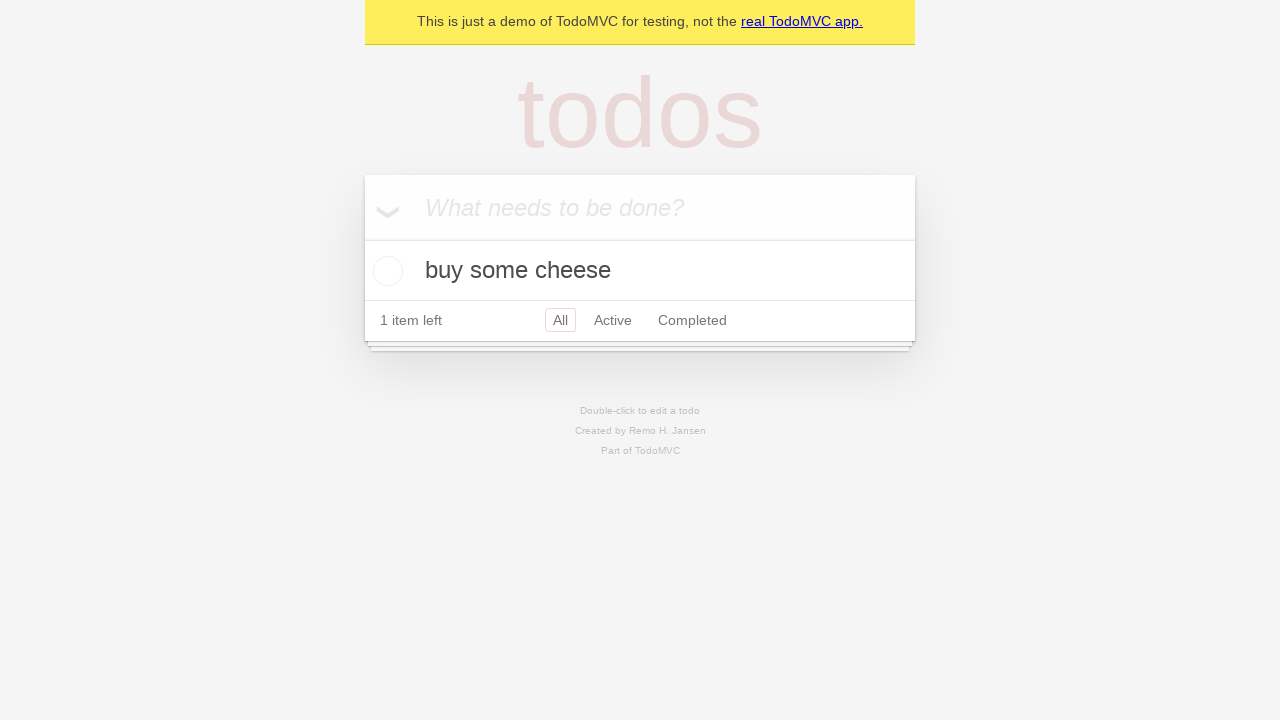

Filled todo input with 'feed the cat' on internal:attr=[placeholder="What needs to be done?"i]
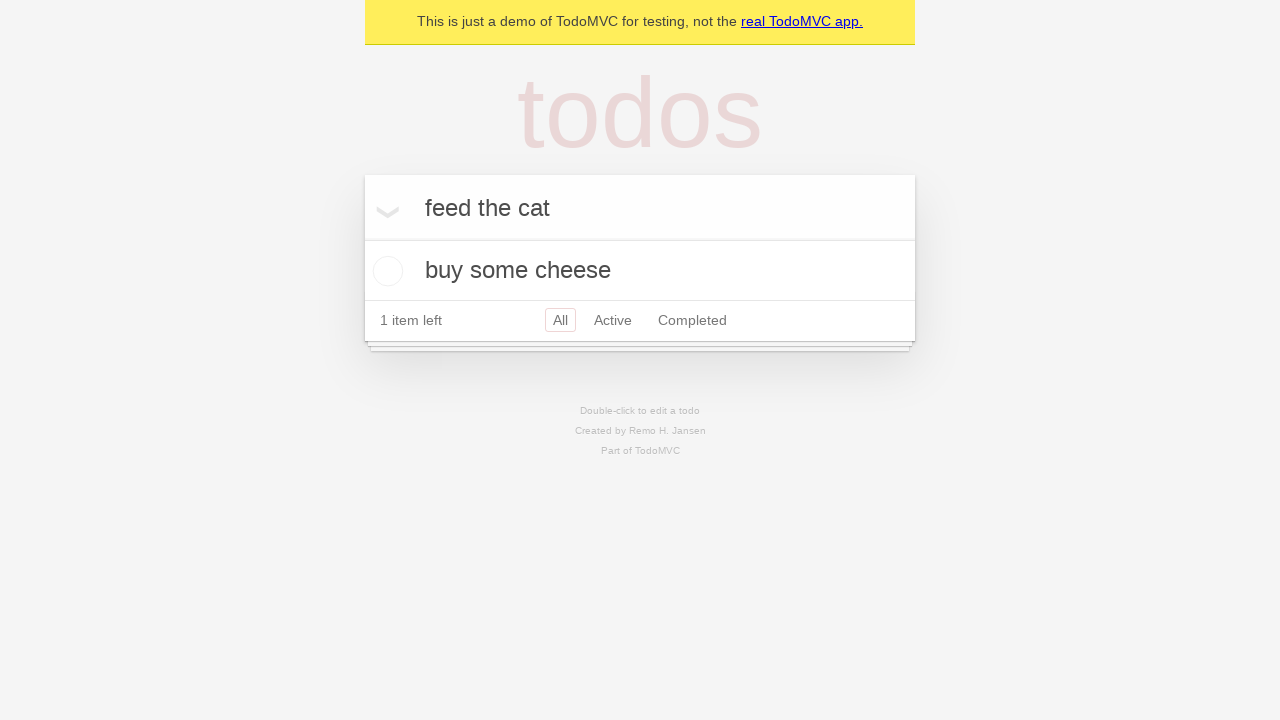

Pressed Enter to create second todo item on internal:attr=[placeholder="What needs to be done?"i]
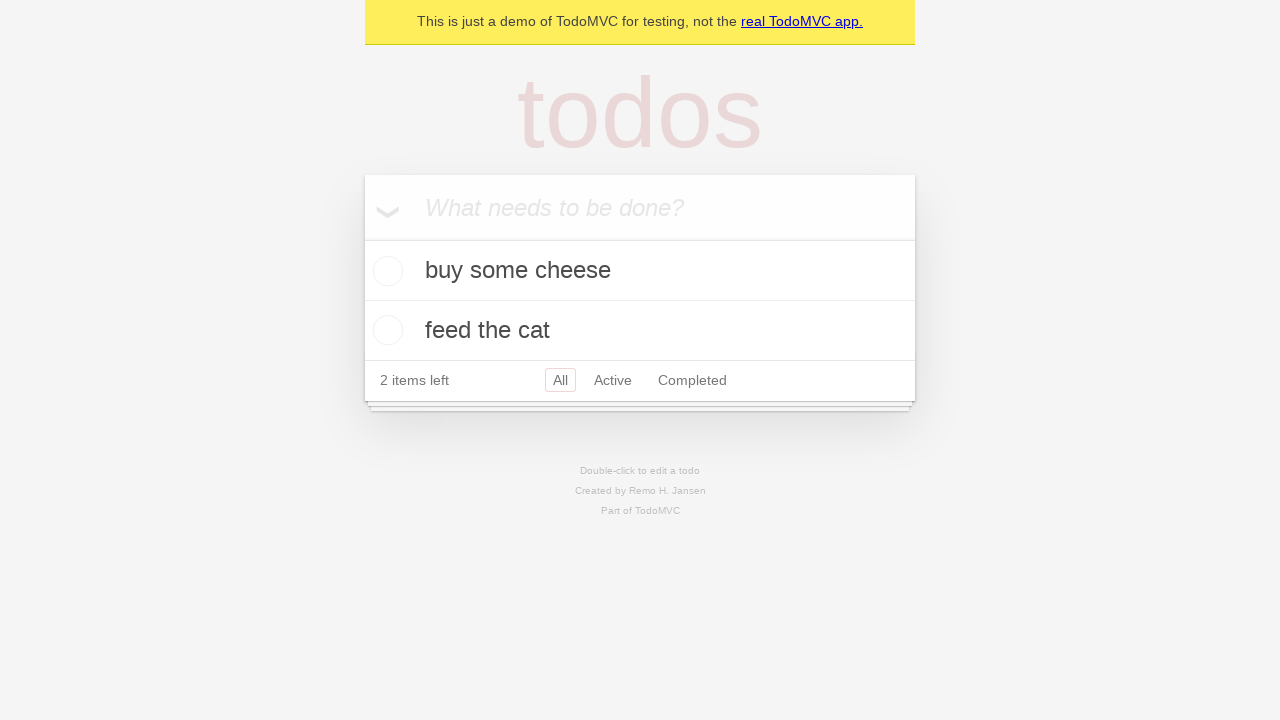

Located all todo items on the page
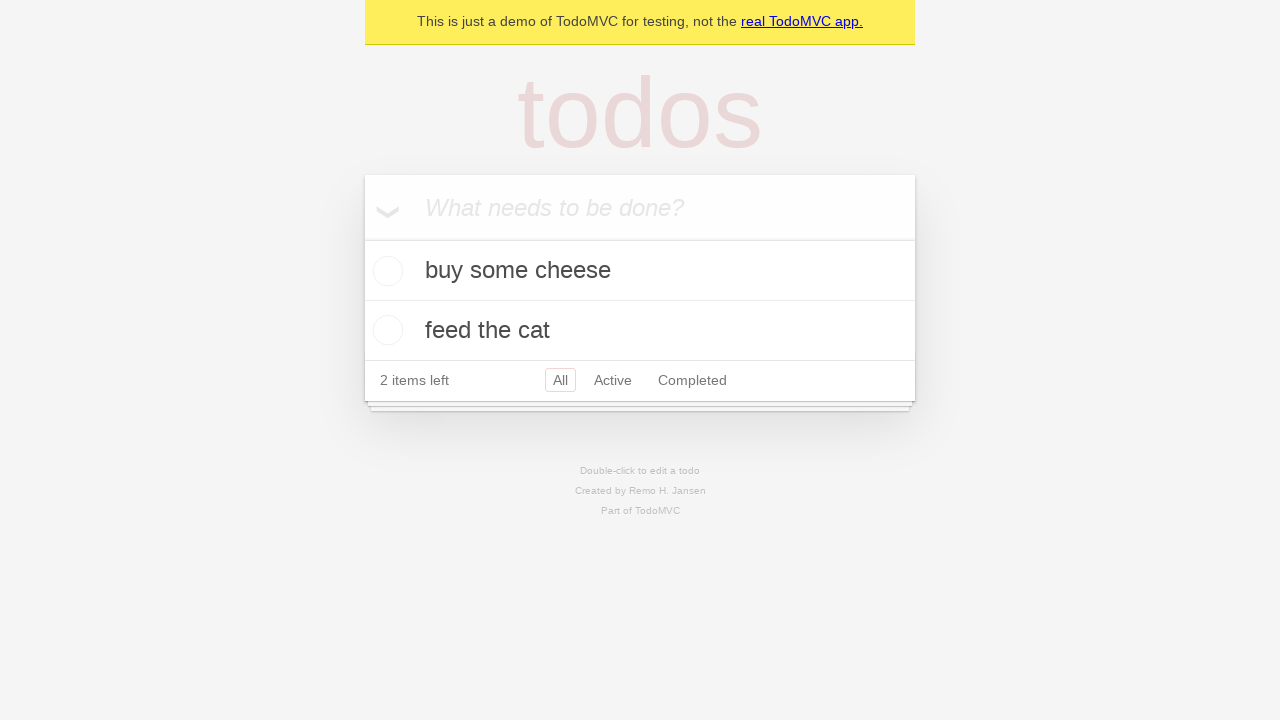

Located checkbox for first todo item
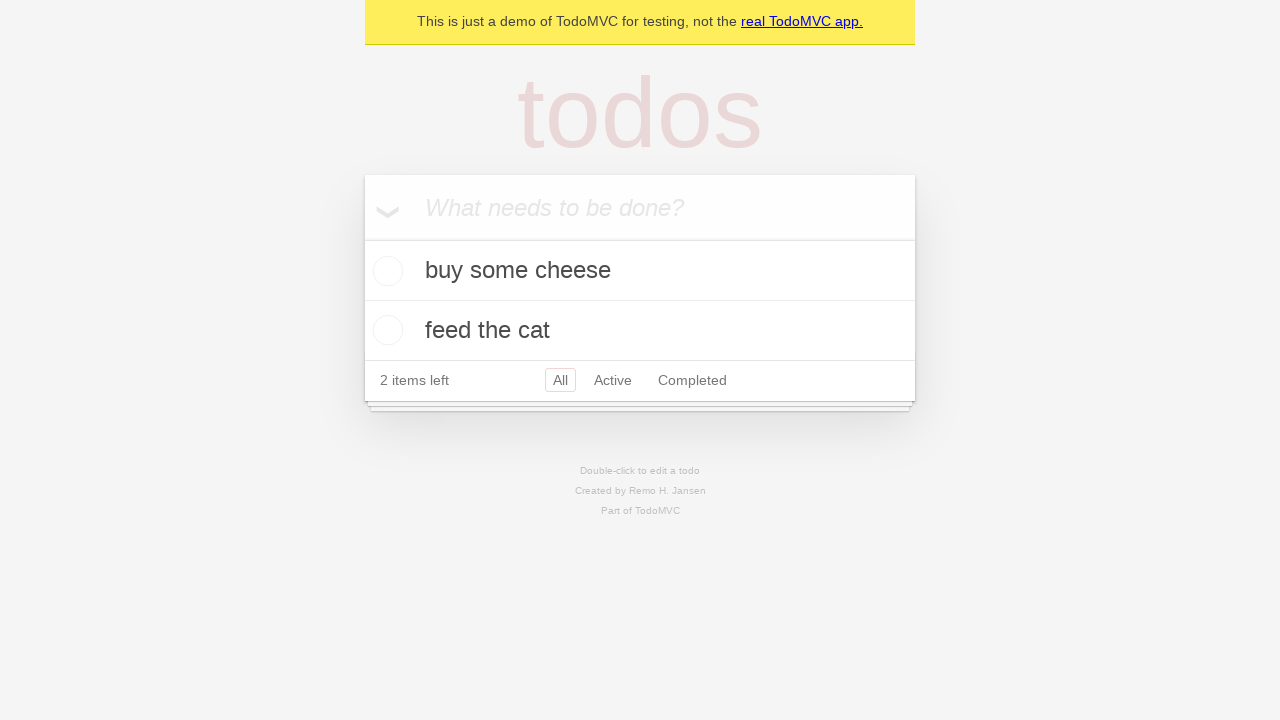

Checked the first todo item at (385, 271) on internal:testid=[data-testid="todo-item"s] >> nth=0 >> internal:role=checkbox
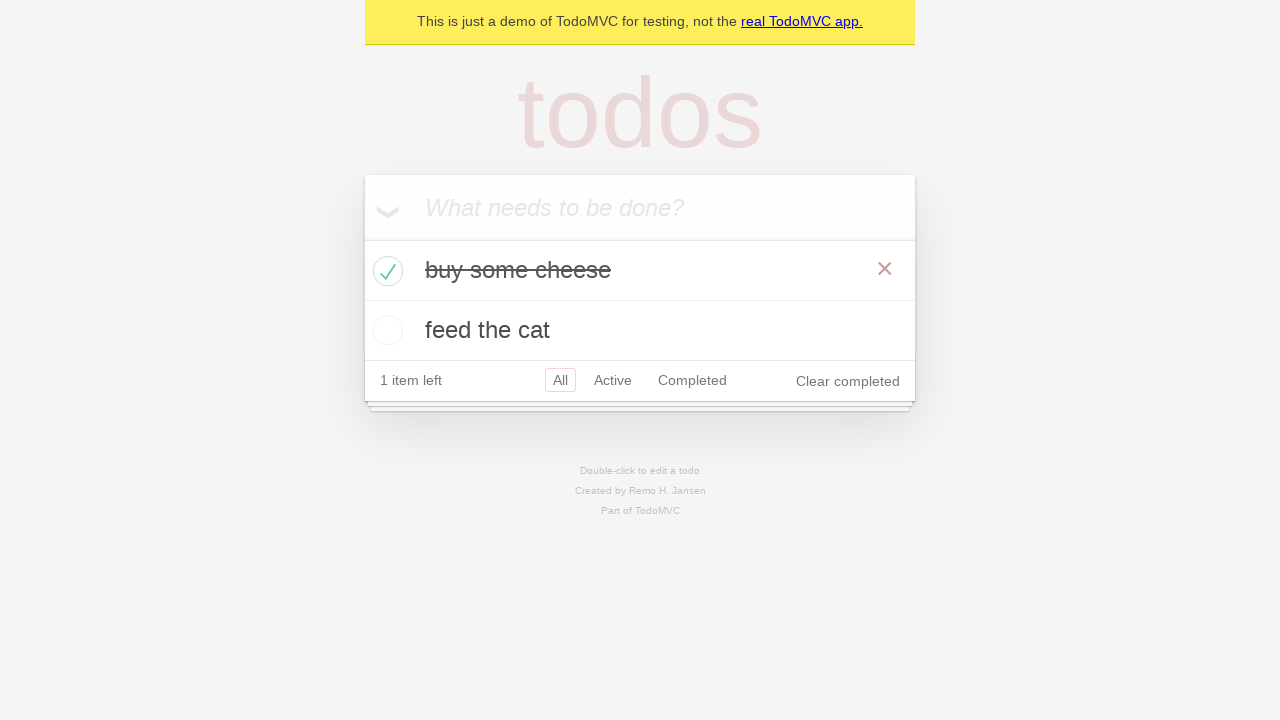

Reloaded the page to test data persistence
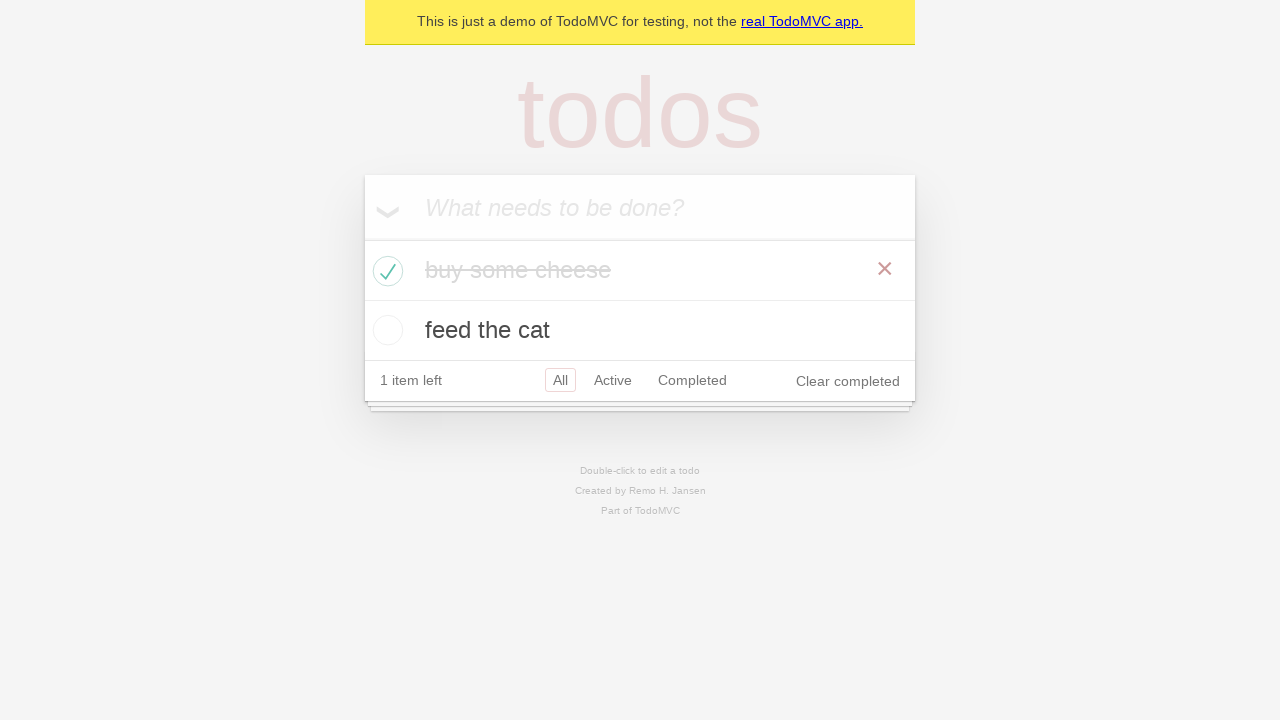

Verified todo items persisted after page reload
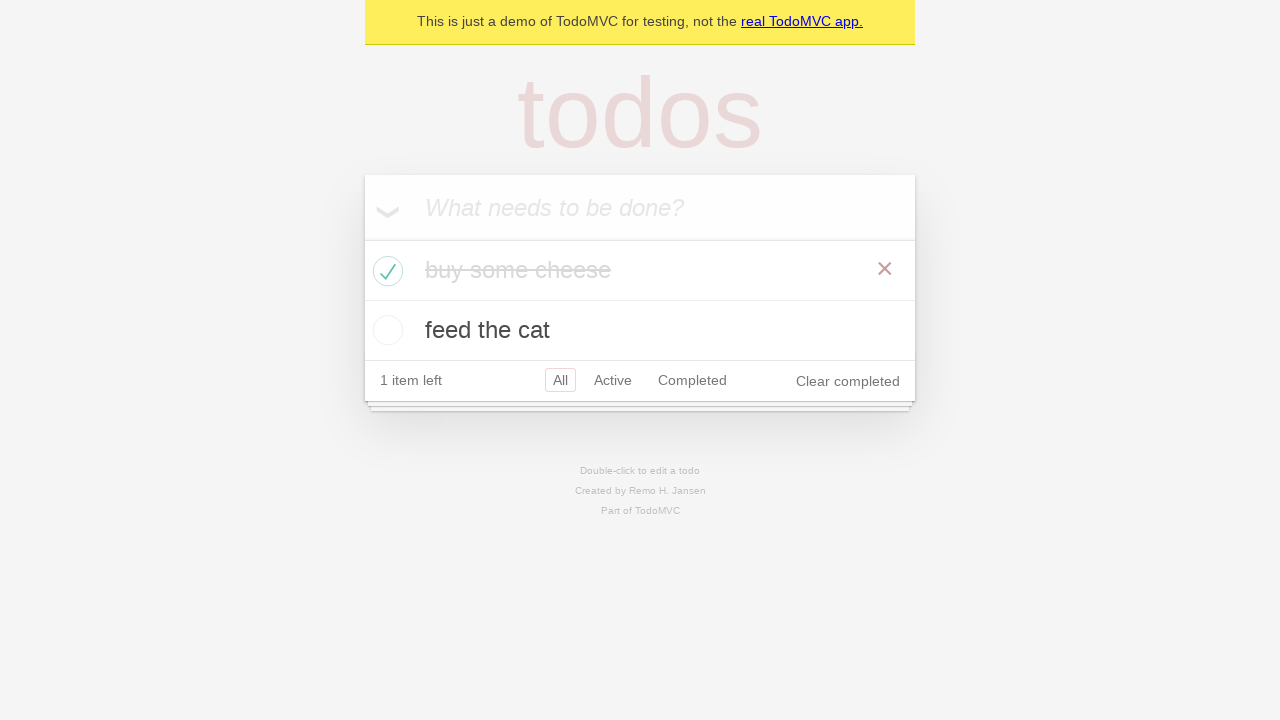

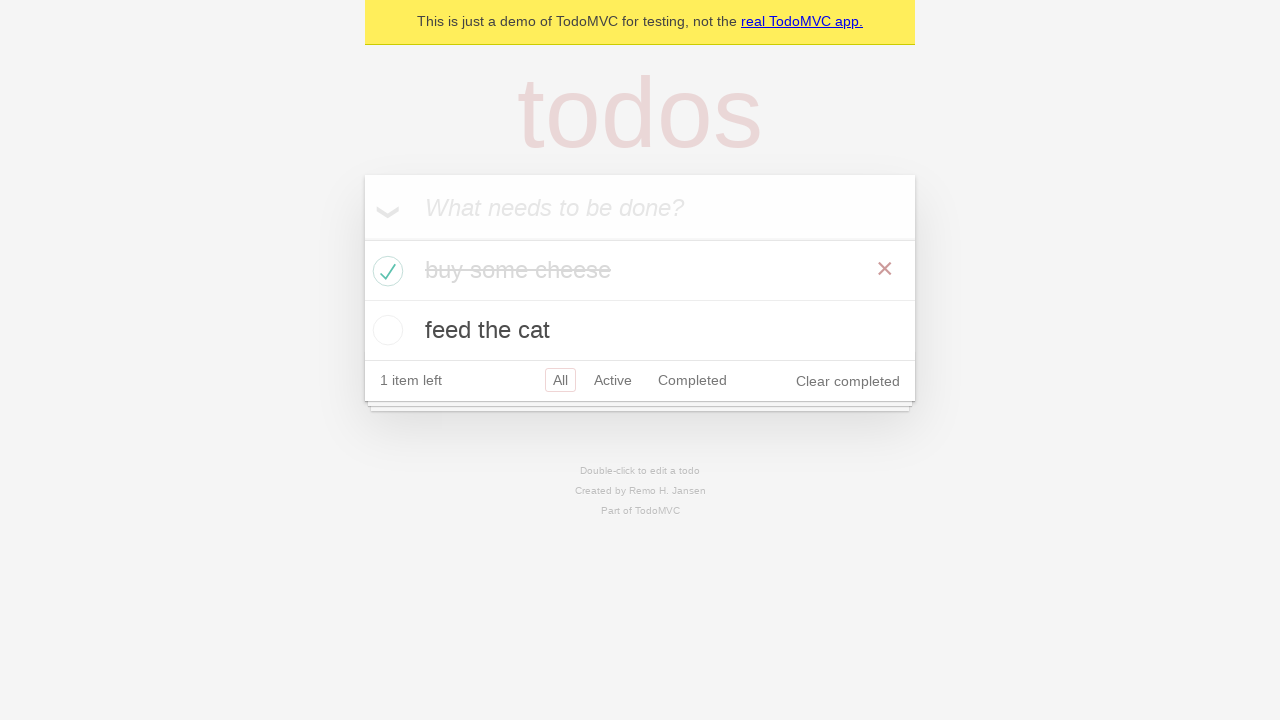